Tests dynamic autocomplete dropdown by typing a search term and selecting a suggestion

Starting URL: https://rahulshettyacademy.com/AutomationPractice/

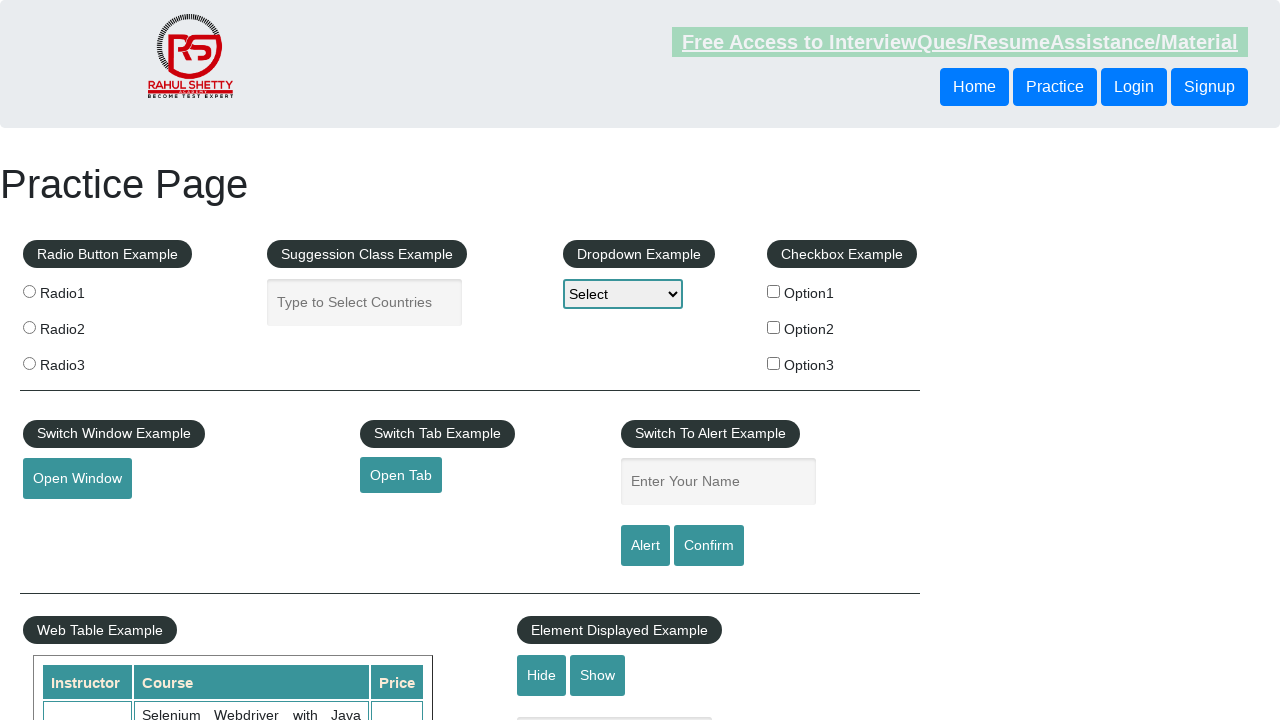

Typed 'ind' in autocomplete field on #autocomplete
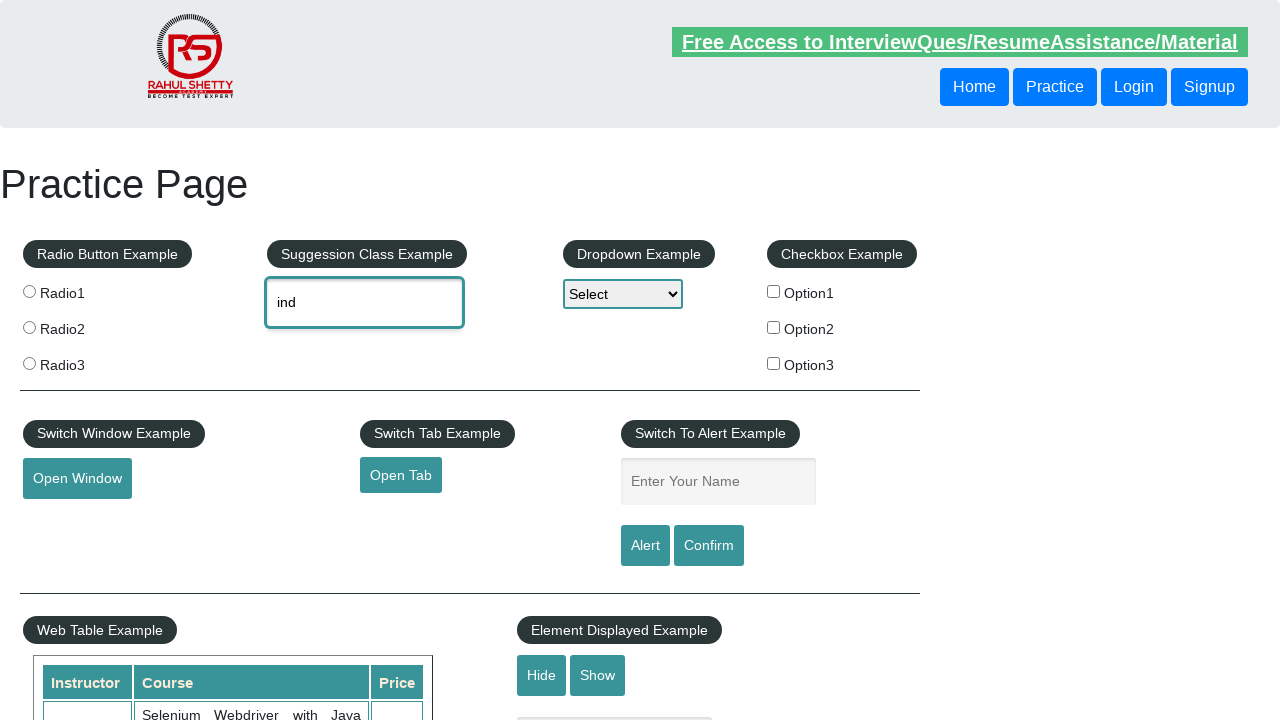

Dynamic dropdown suggestions loaded
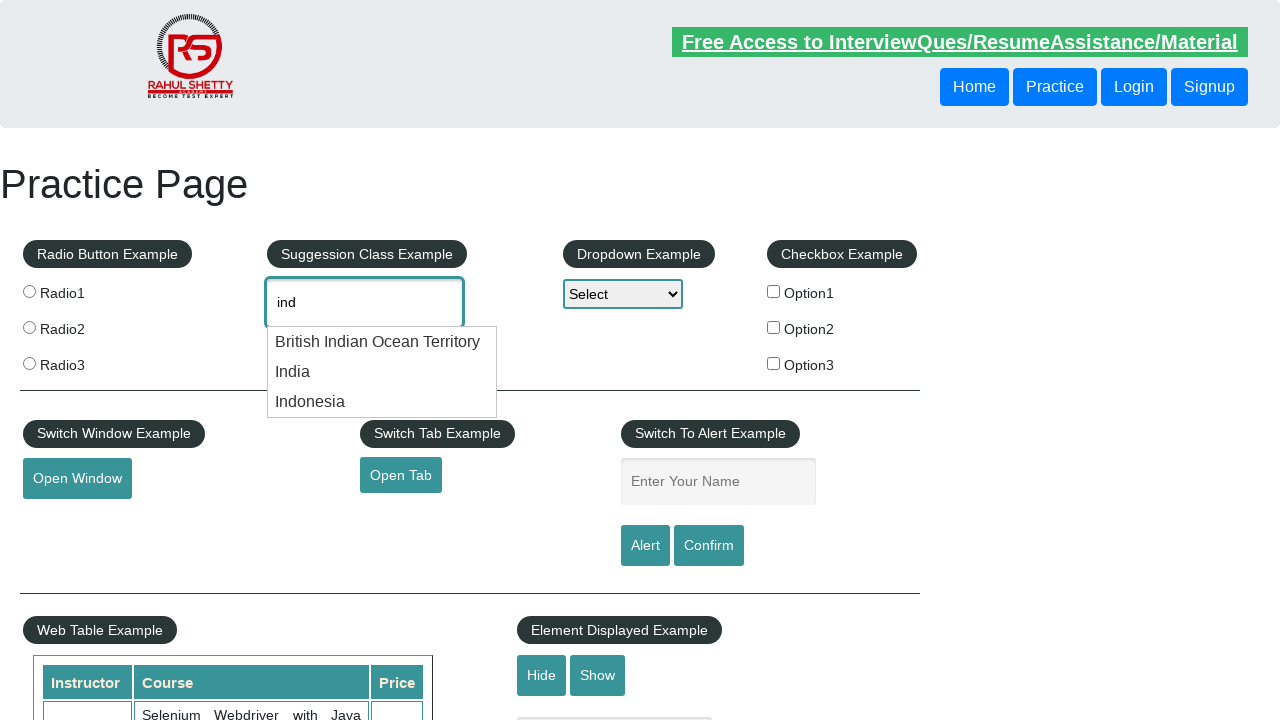

Selected 'Indonesia' from dropdown suggestions at (382, 402) on .ui-menu-item:has-text('Indonesia')
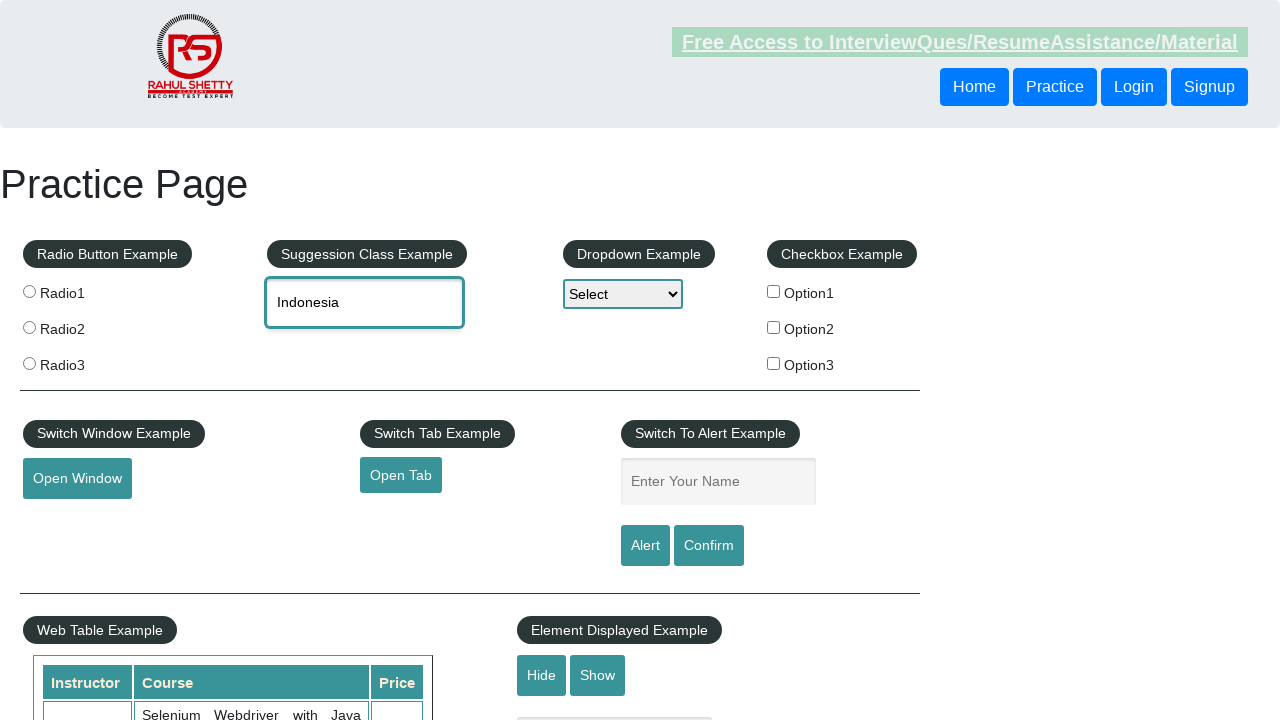

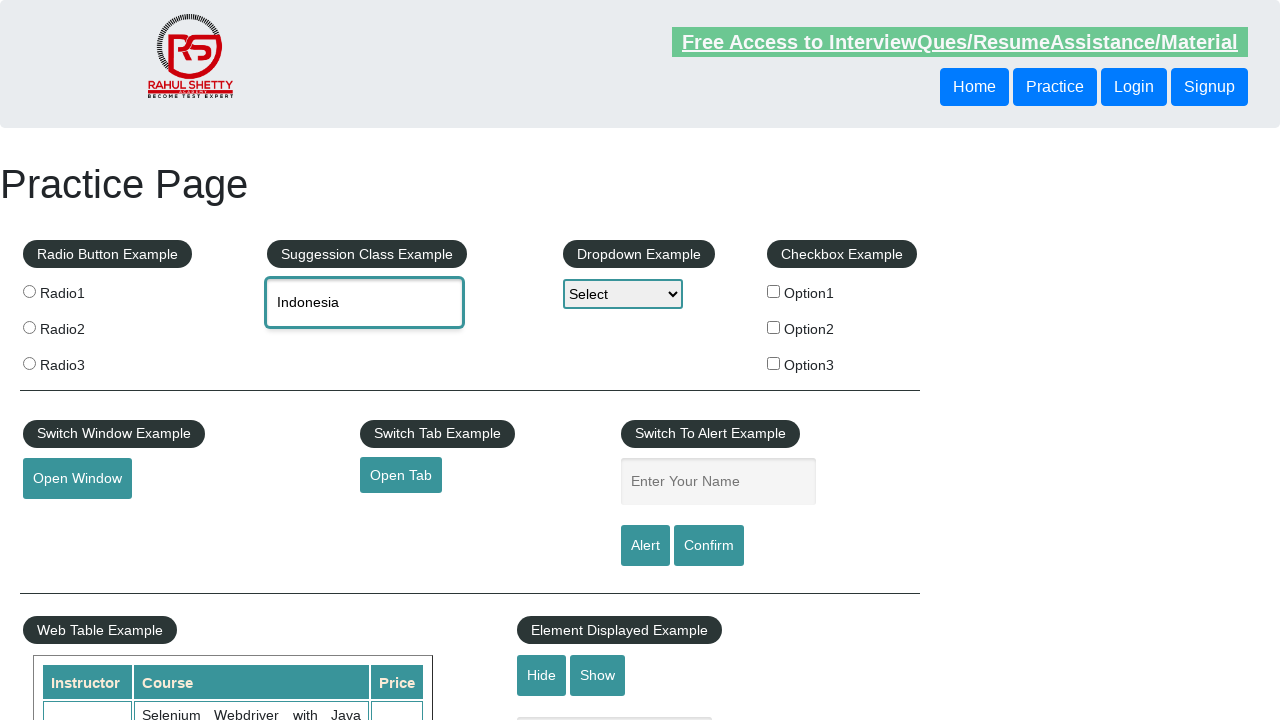